Tests the age form by entering name and age values, submitting the form, and verifying the result message

Starting URL: https://acctabootcamp.github.io/site/examples/age

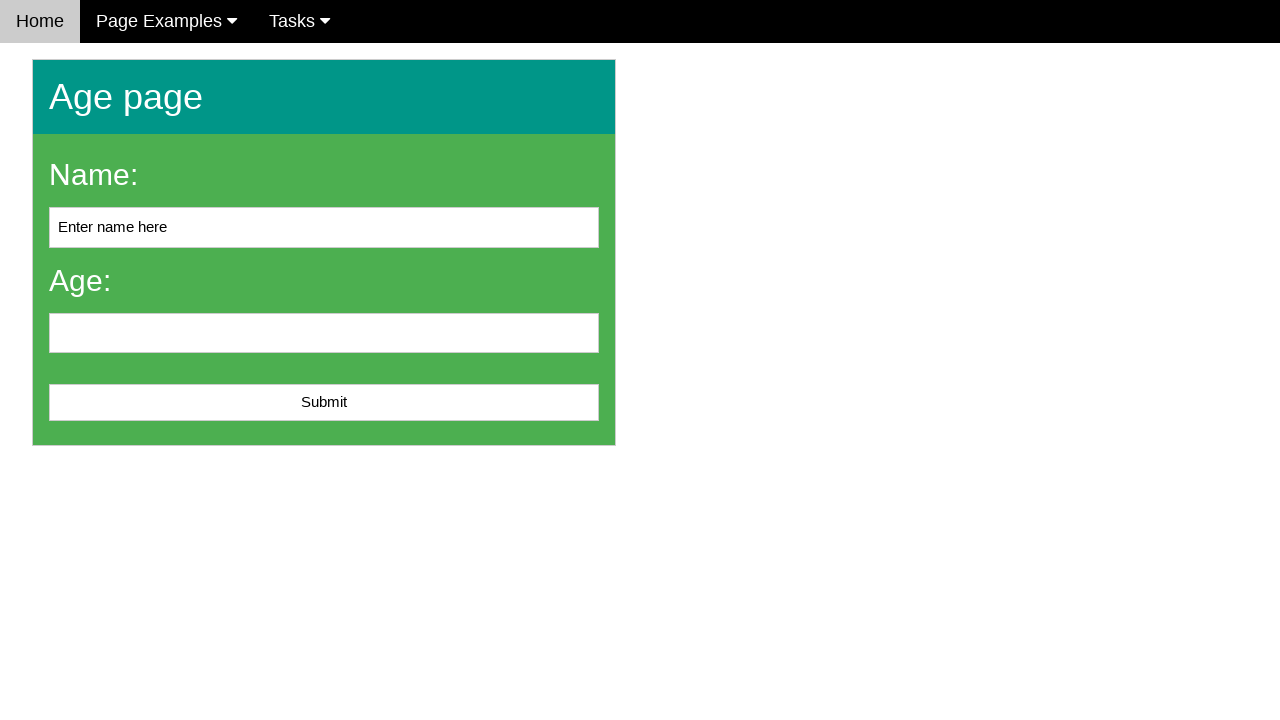

Cleared the name input field on #name
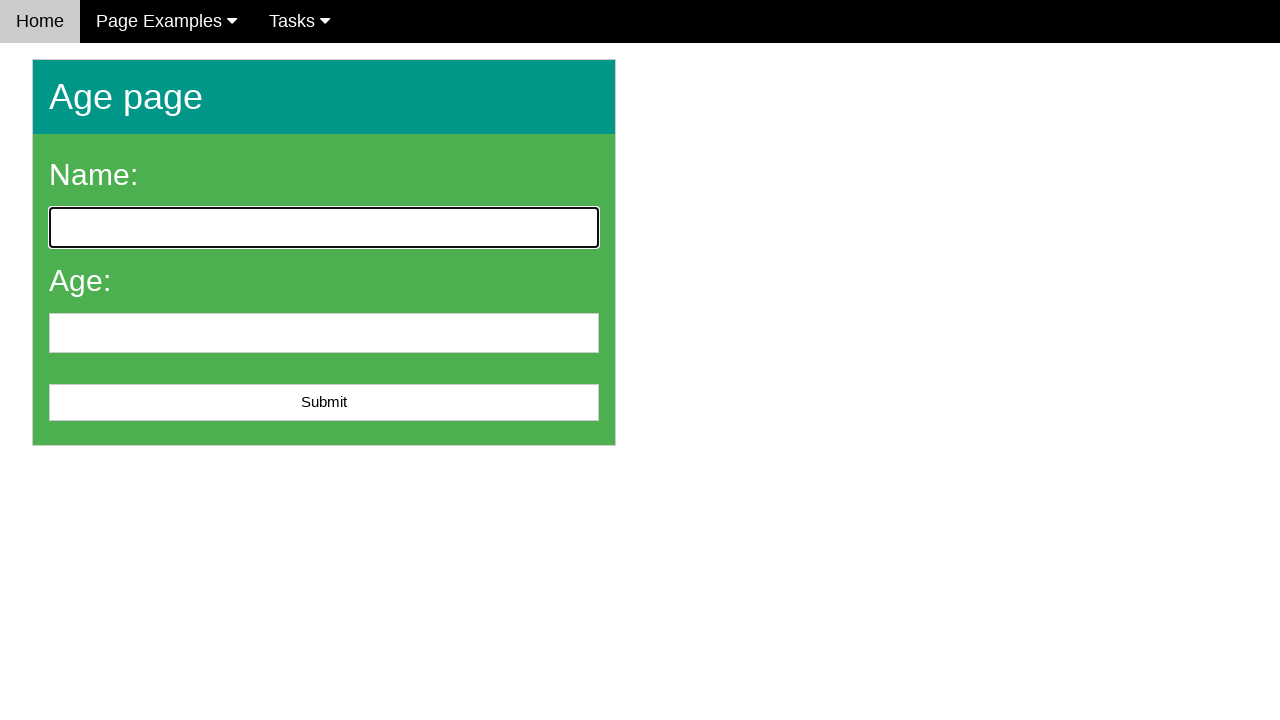

Filled name field with 'John Smith' on #name
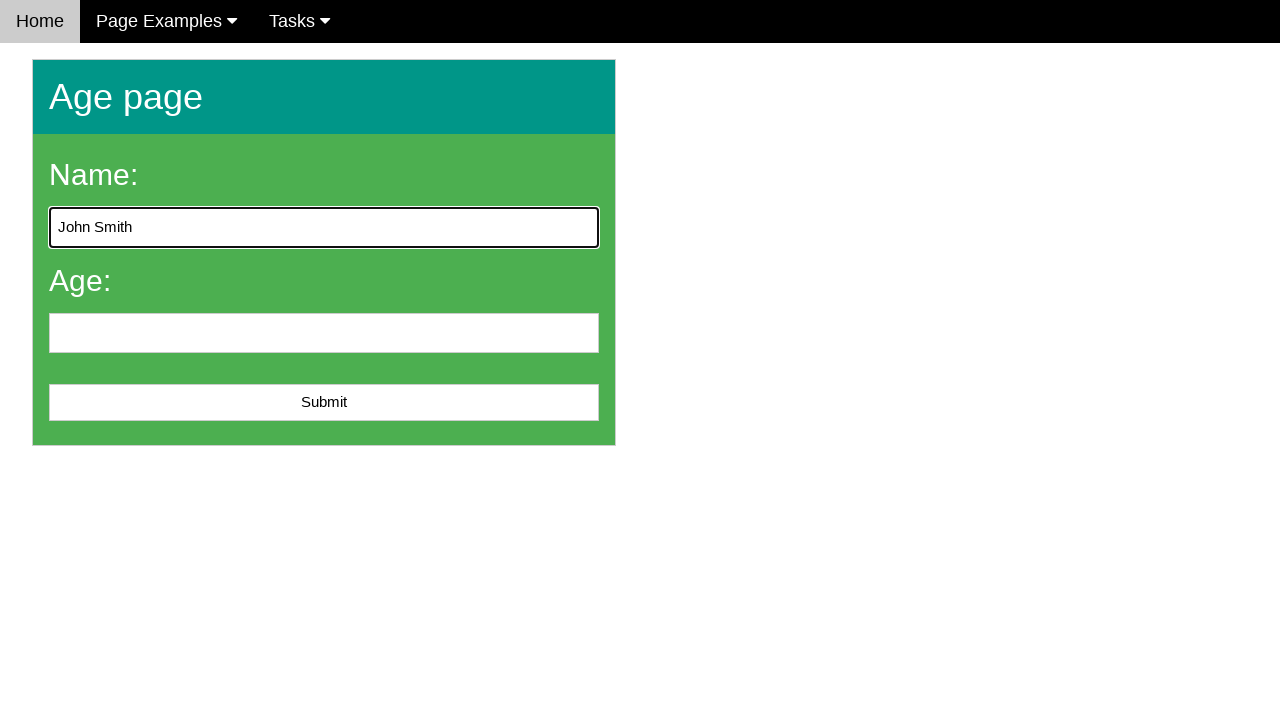

Filled age field with '25' on #age
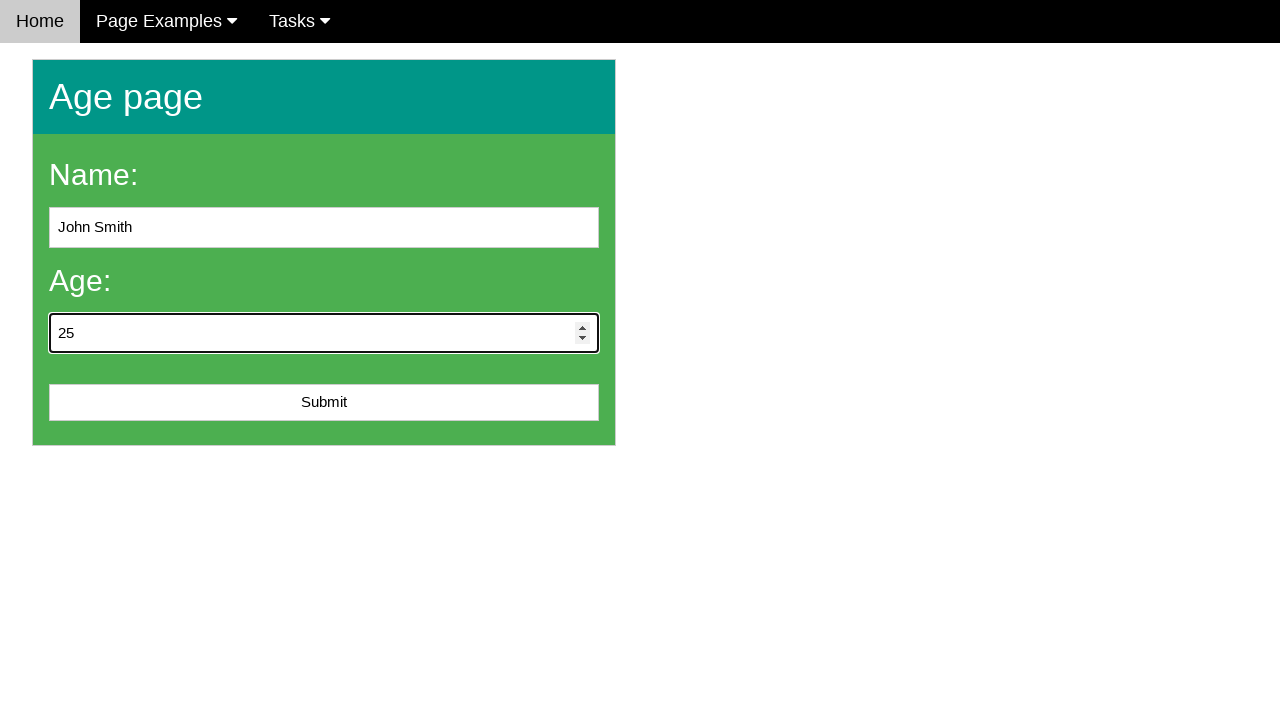

Clicked the submit button at (324, 403) on #submit
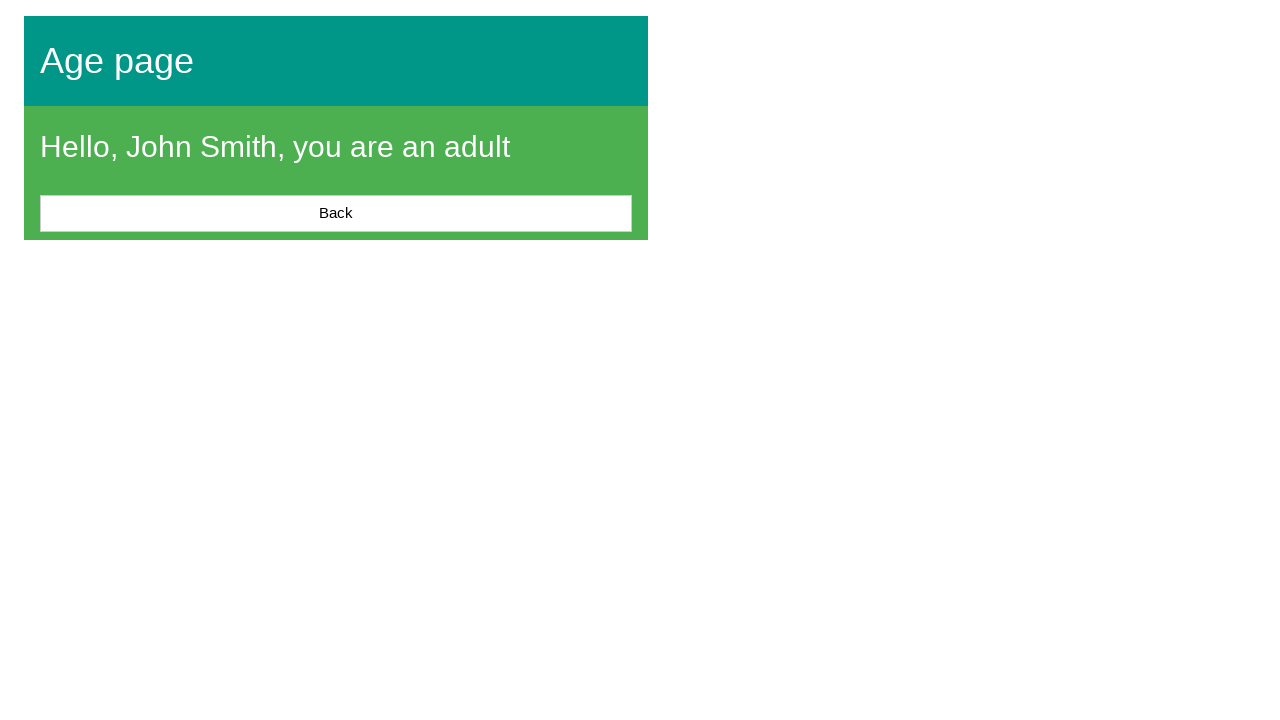

Retrieved the result message text
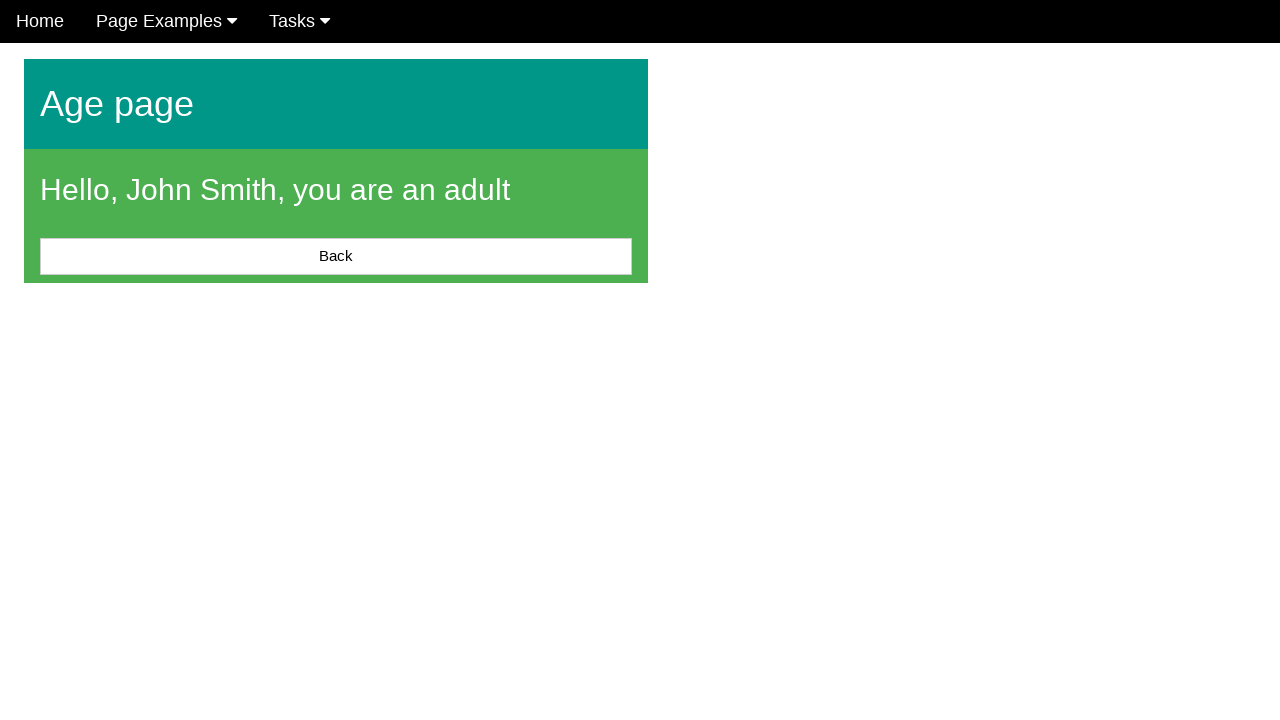

Verified that the result message is not empty
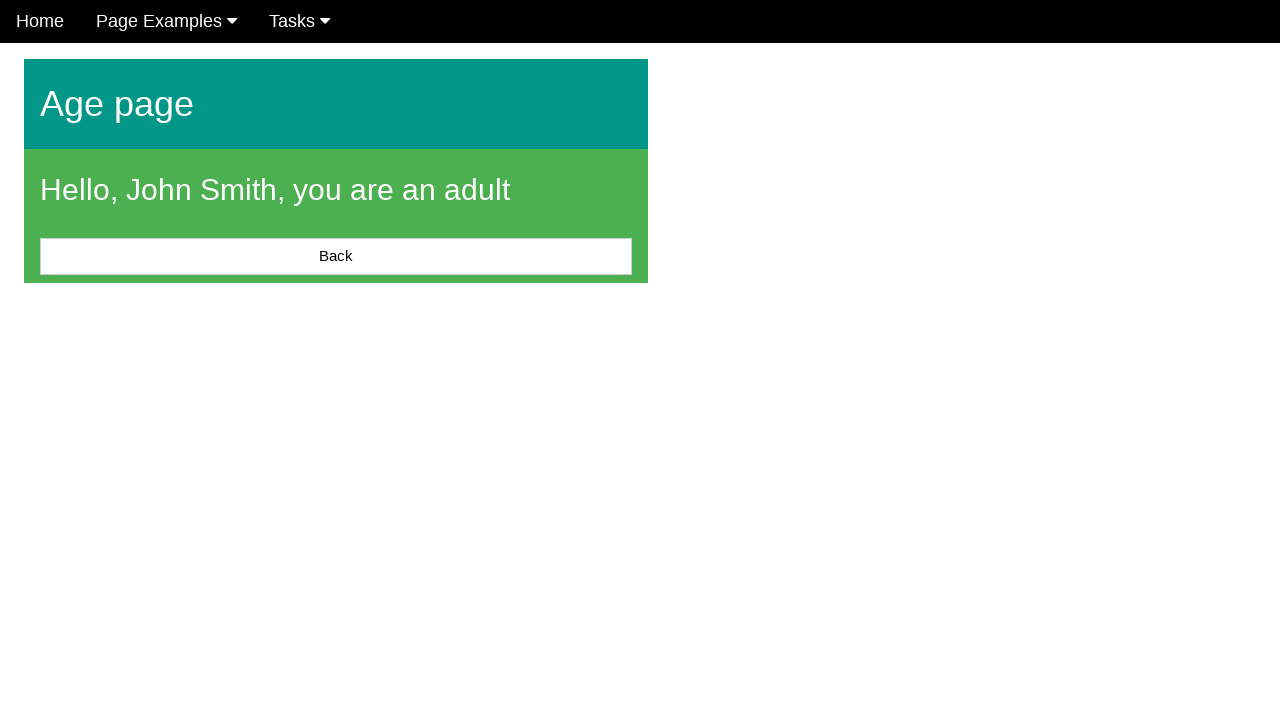

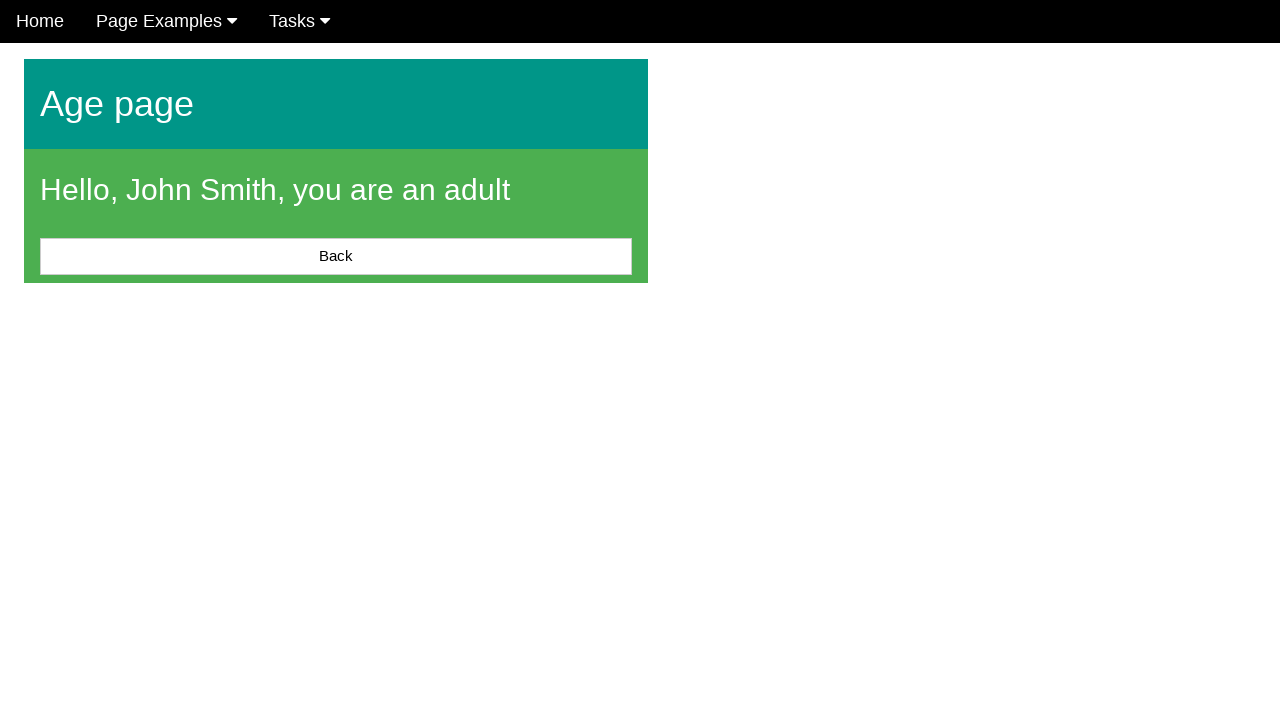